Tests drag and drop functionality by dragging elements between two columns on the page

Starting URL: https://the-internet.herokuapp.com/drag_and_drop

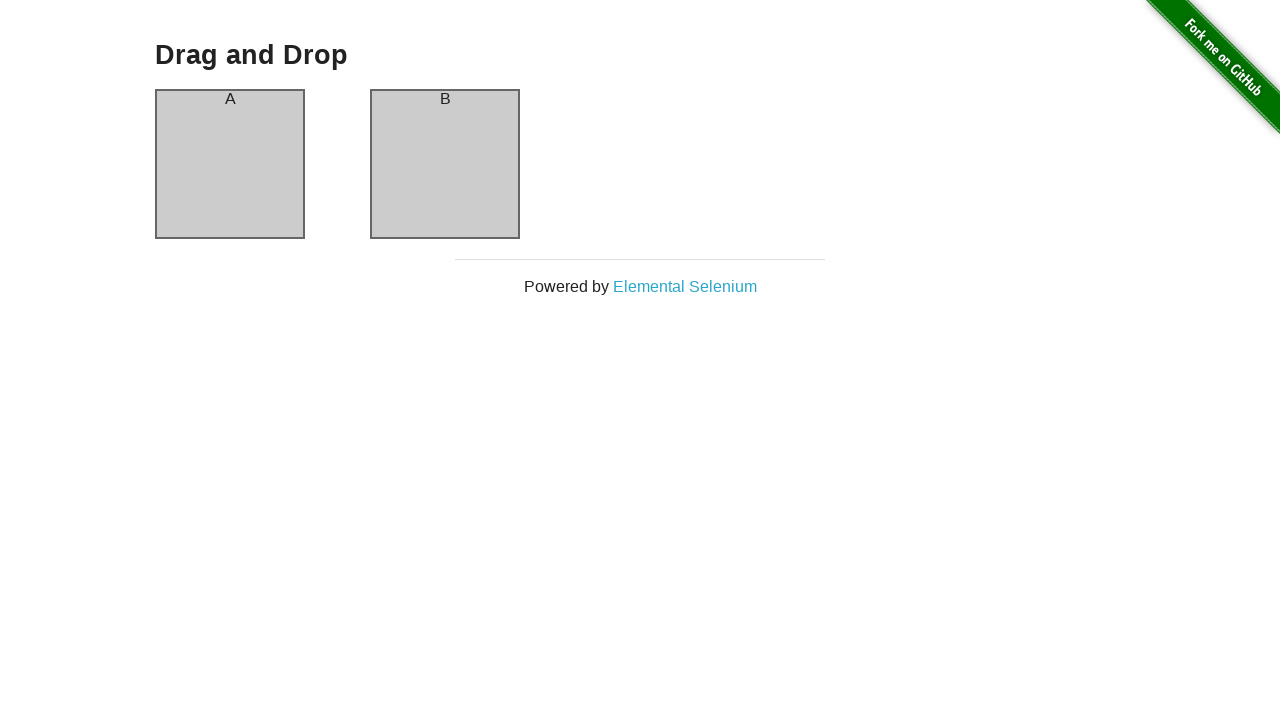

Located column B element
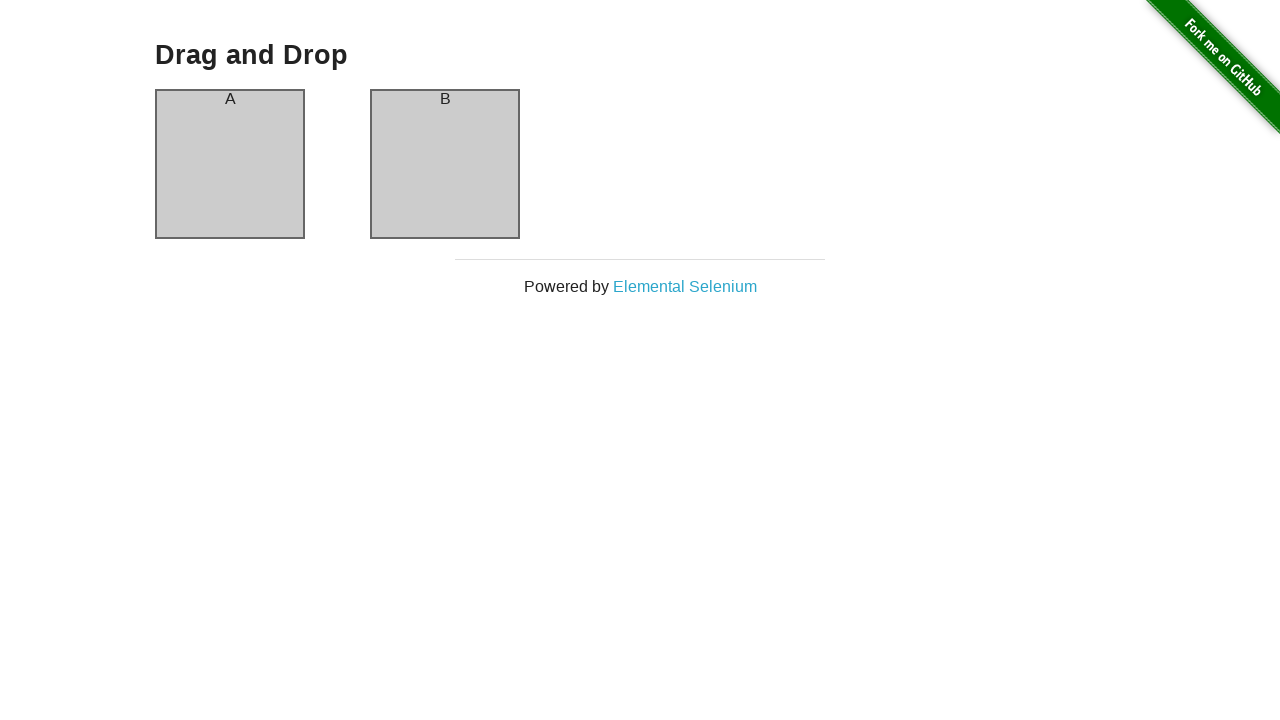

Located column A element
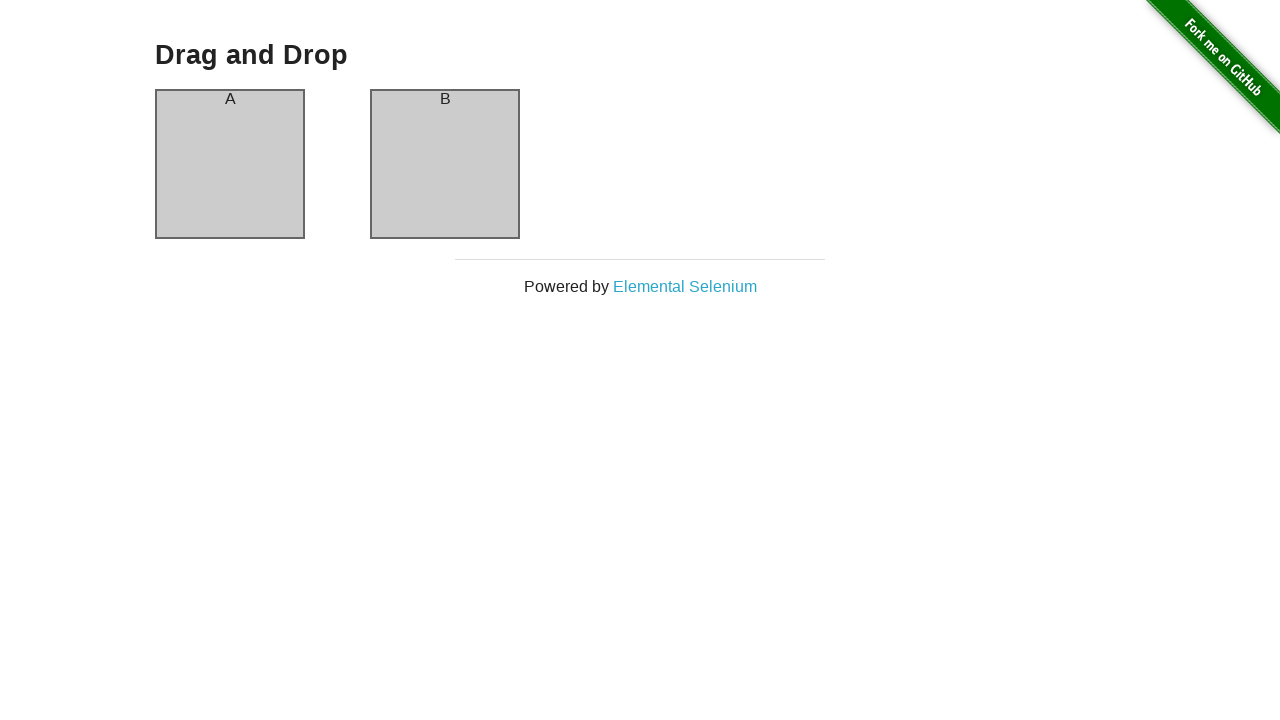

Dragged column B to column A position at (230, 164)
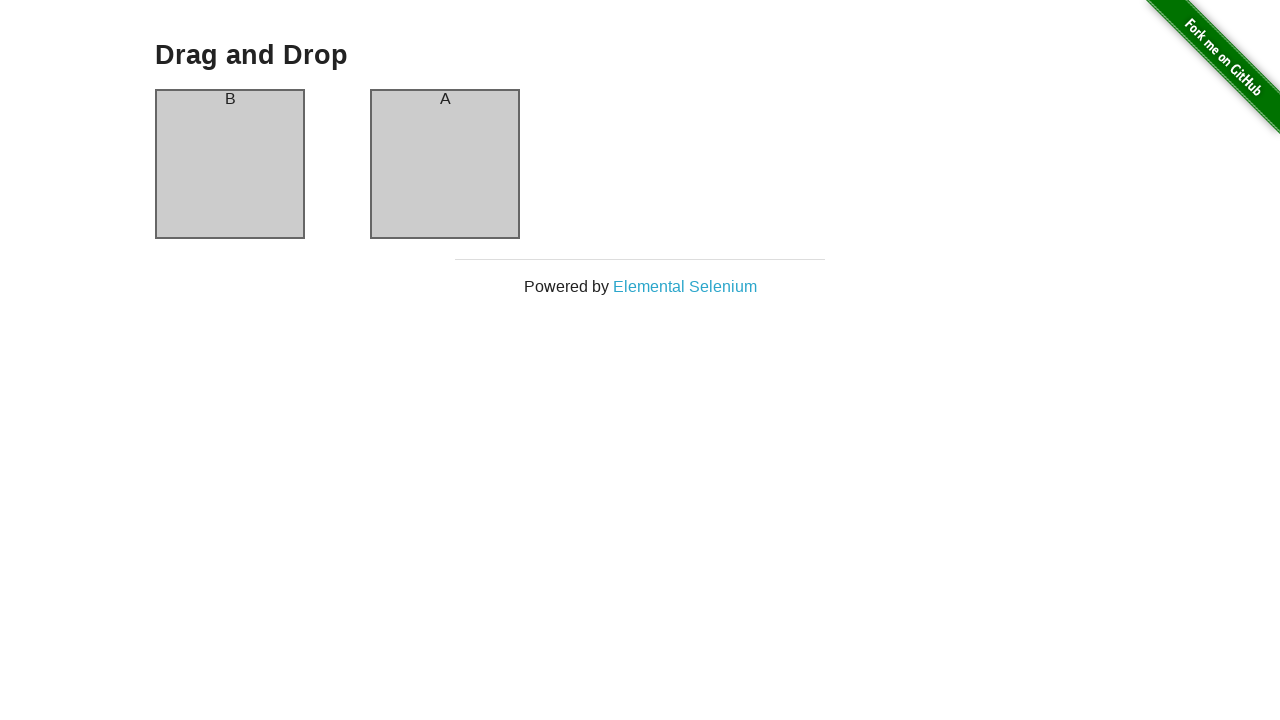

Waited 2 seconds for drag operation to complete
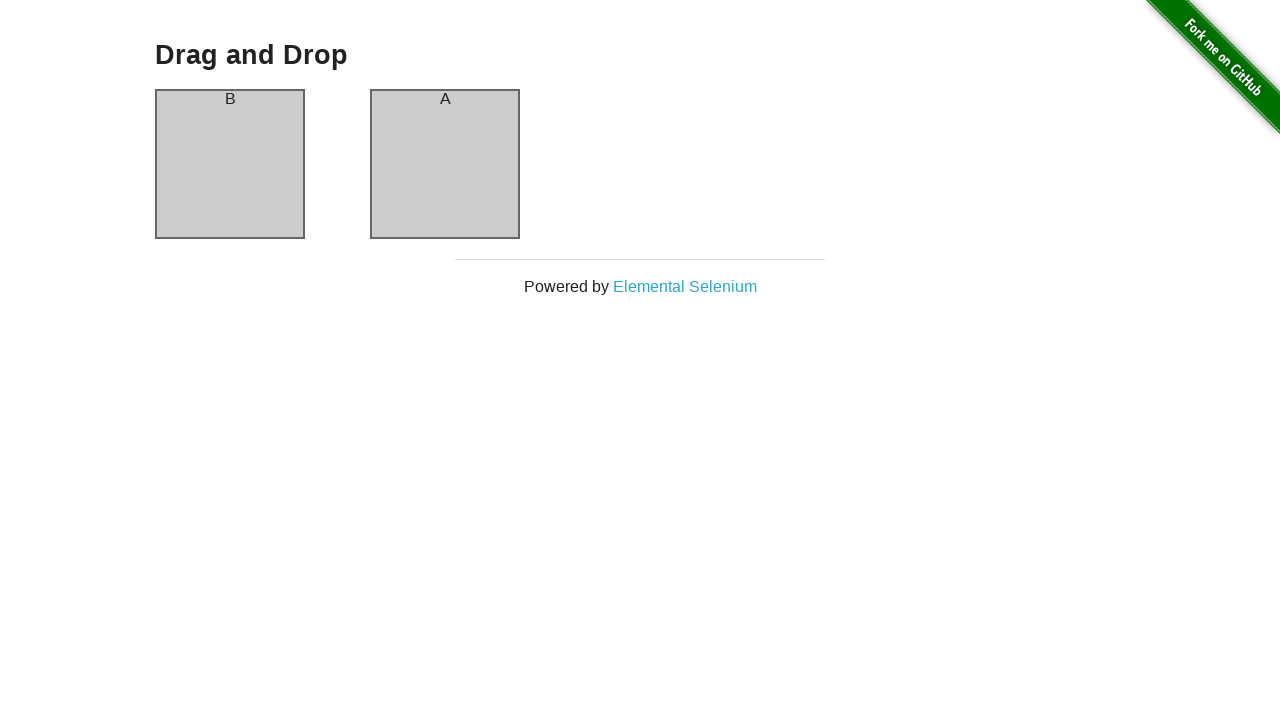

Dragged column A back to column B position at (445, 164)
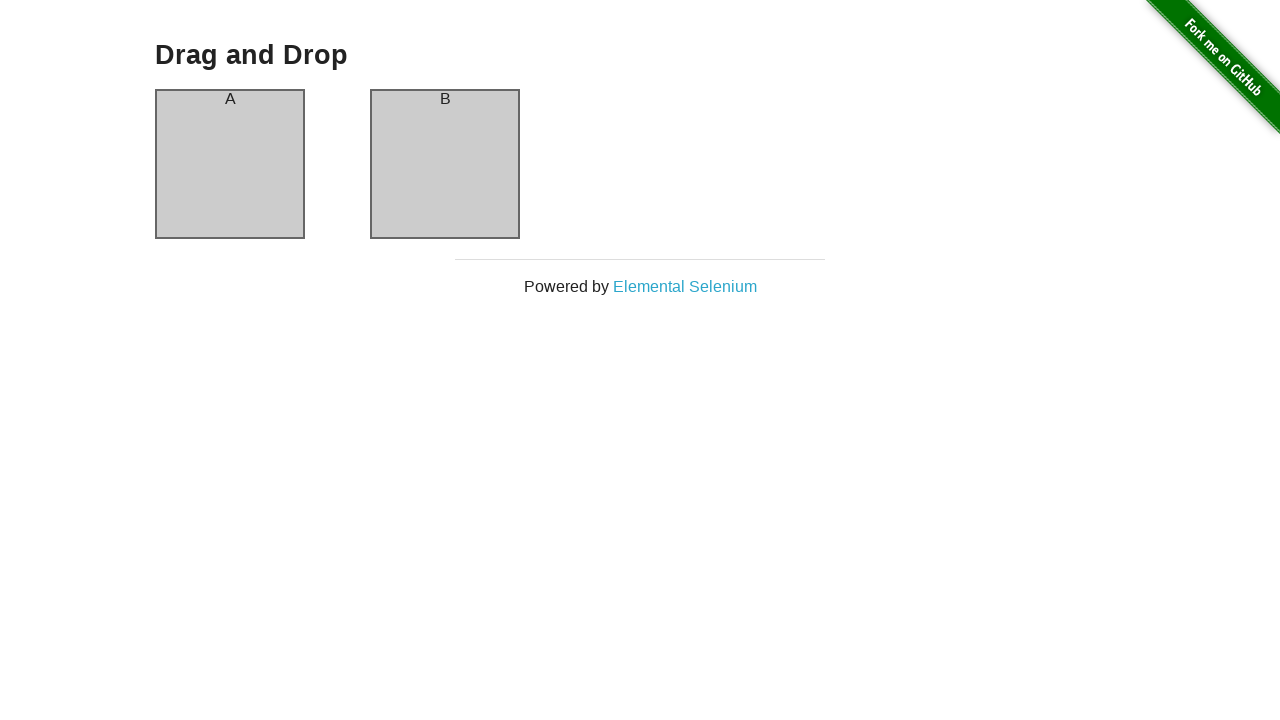

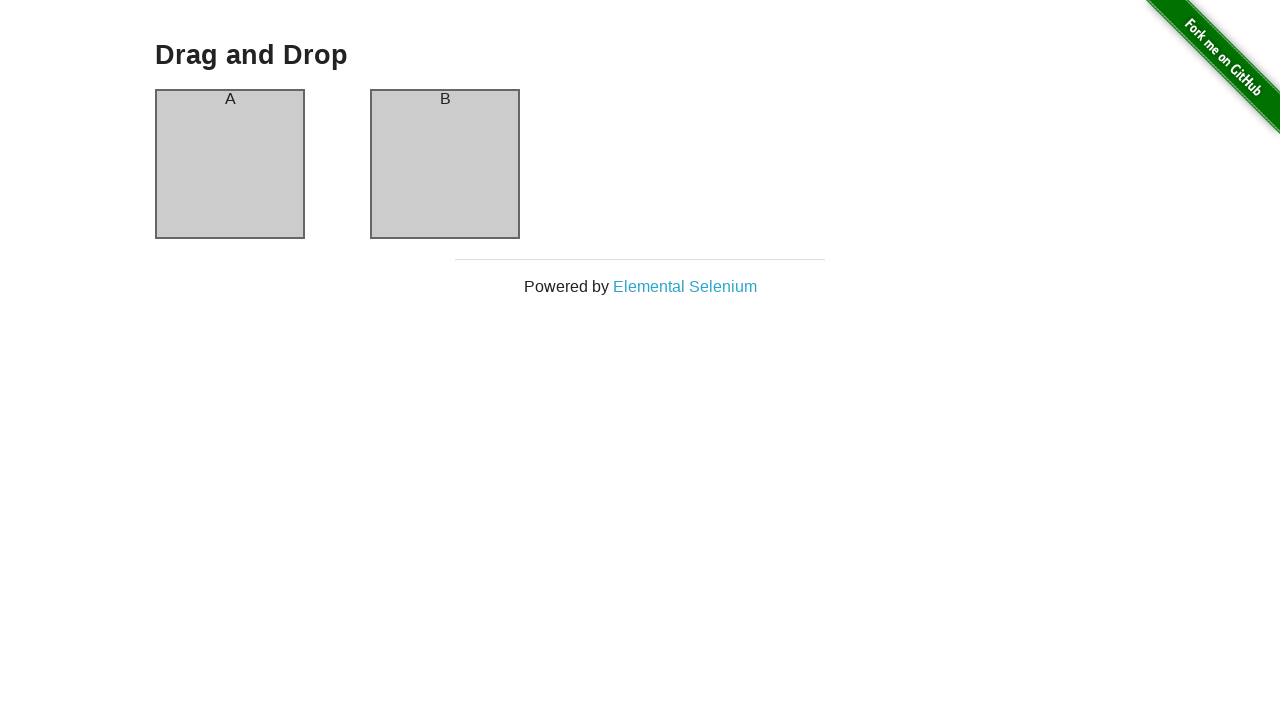